Tests mouse hover over a link element

Starting URL: https://omayo.blogspot.com/

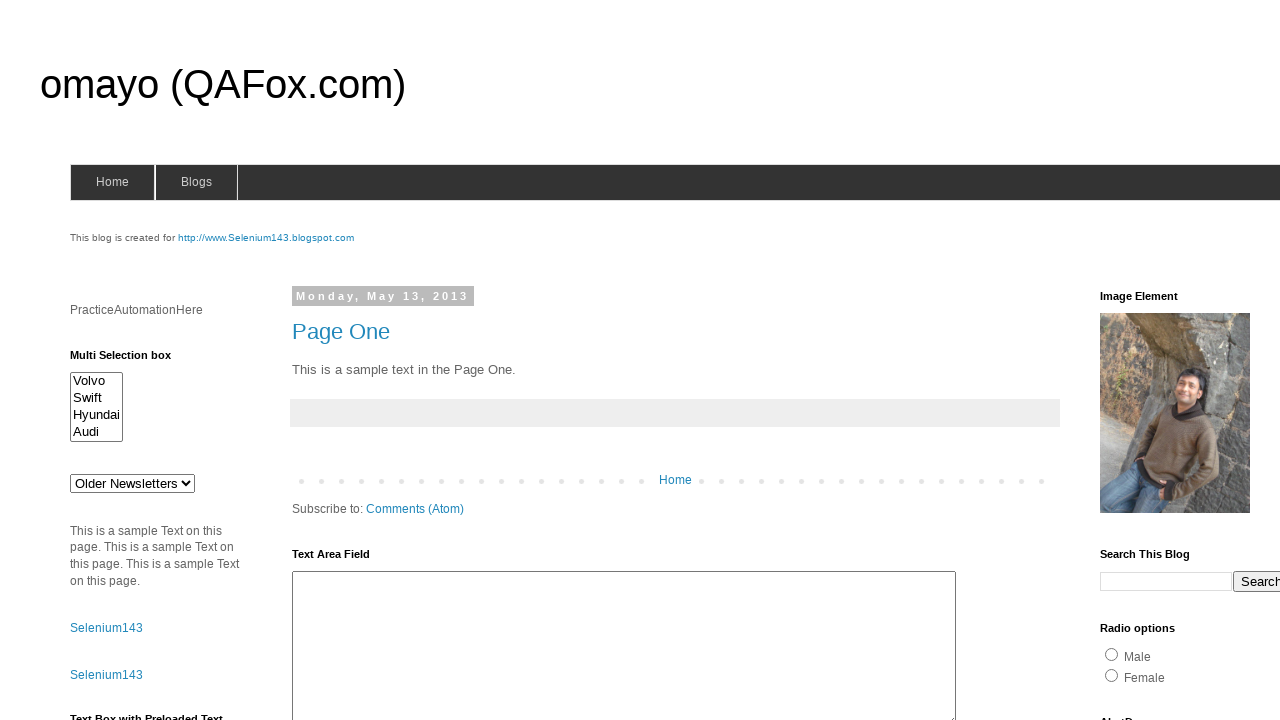

Located the selenium143 link element with ID 'link1'
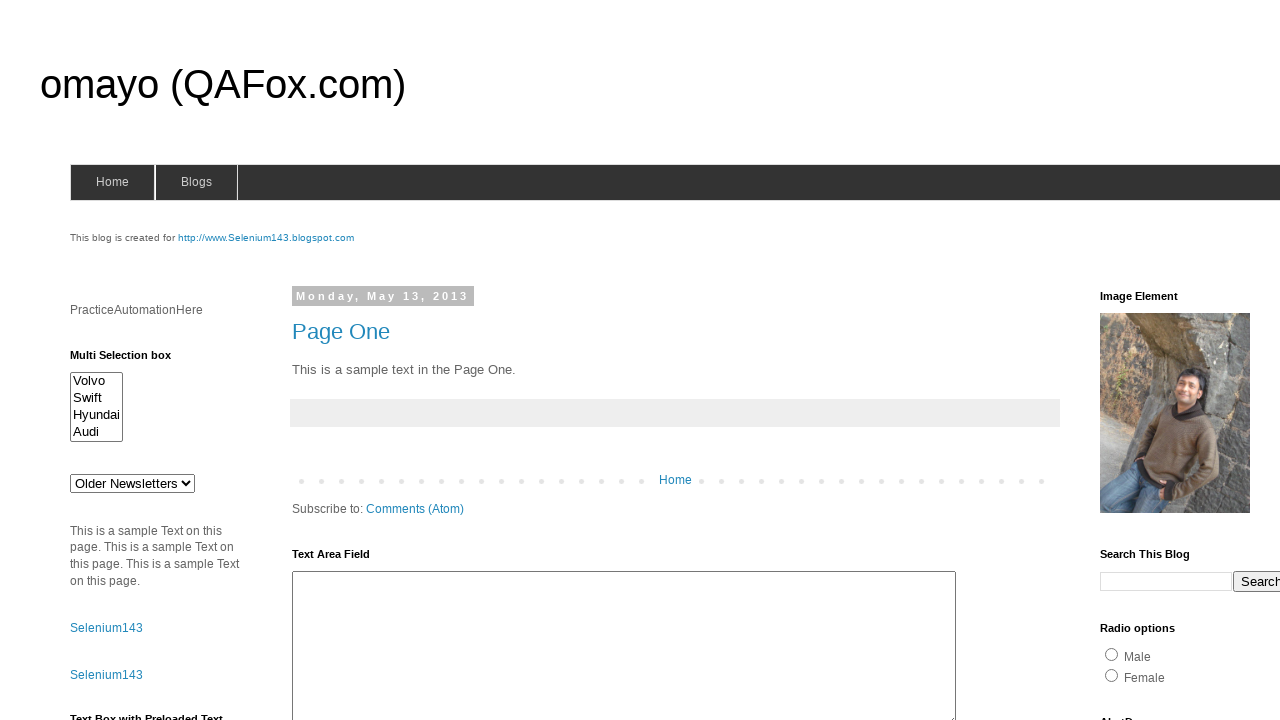

Hovered mouse over the selenium143 link element at (106, 628) on #link1
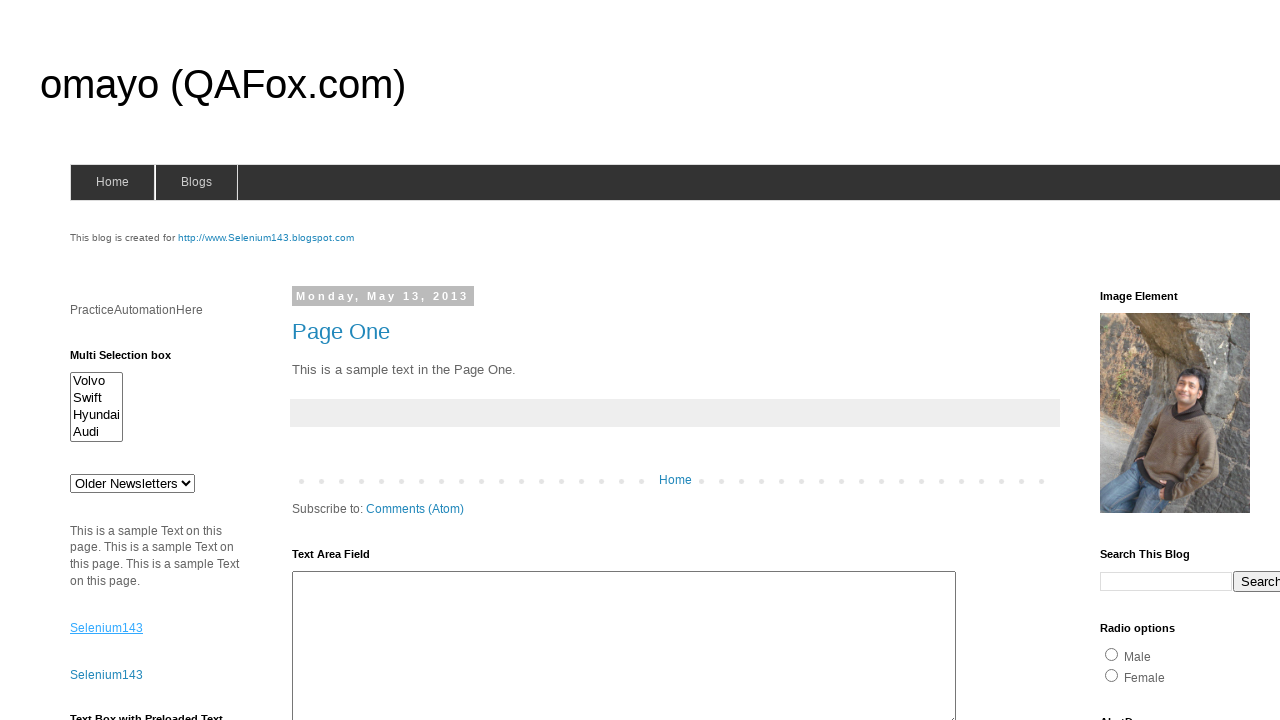

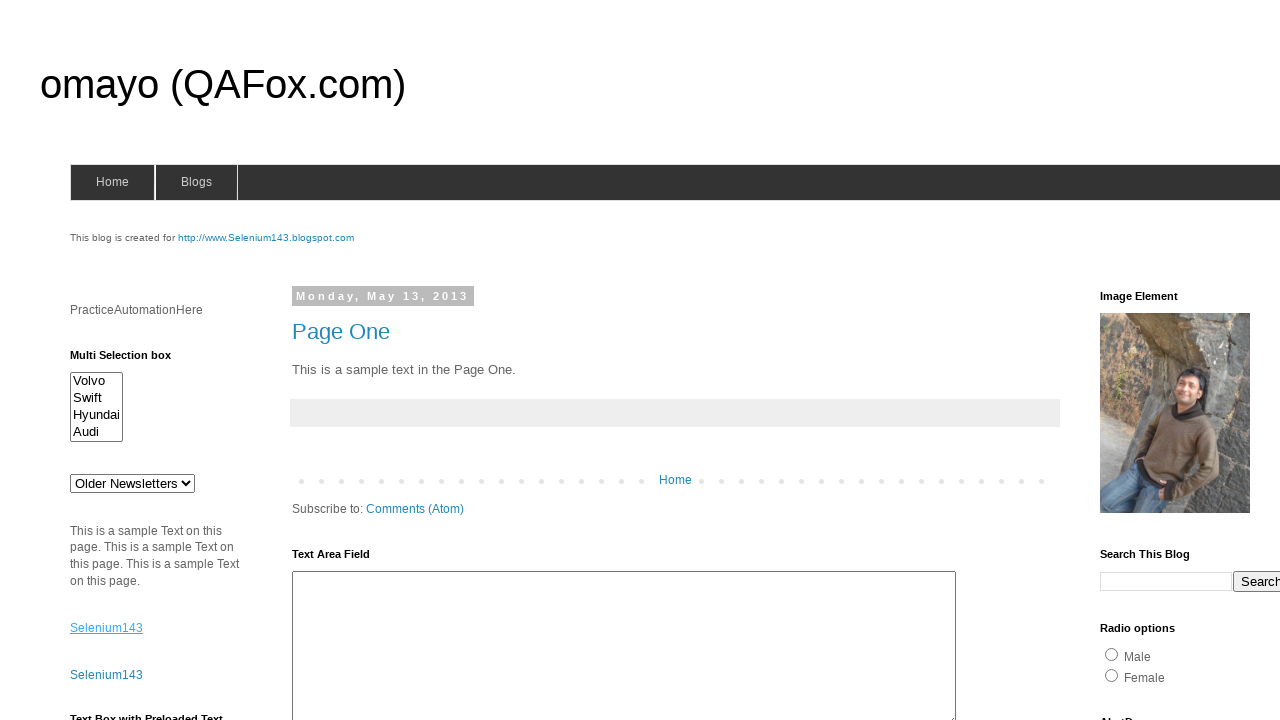